Tests that completed items are removed when clicking the Clear completed button

Starting URL: https://demo.playwright.dev/todomvc

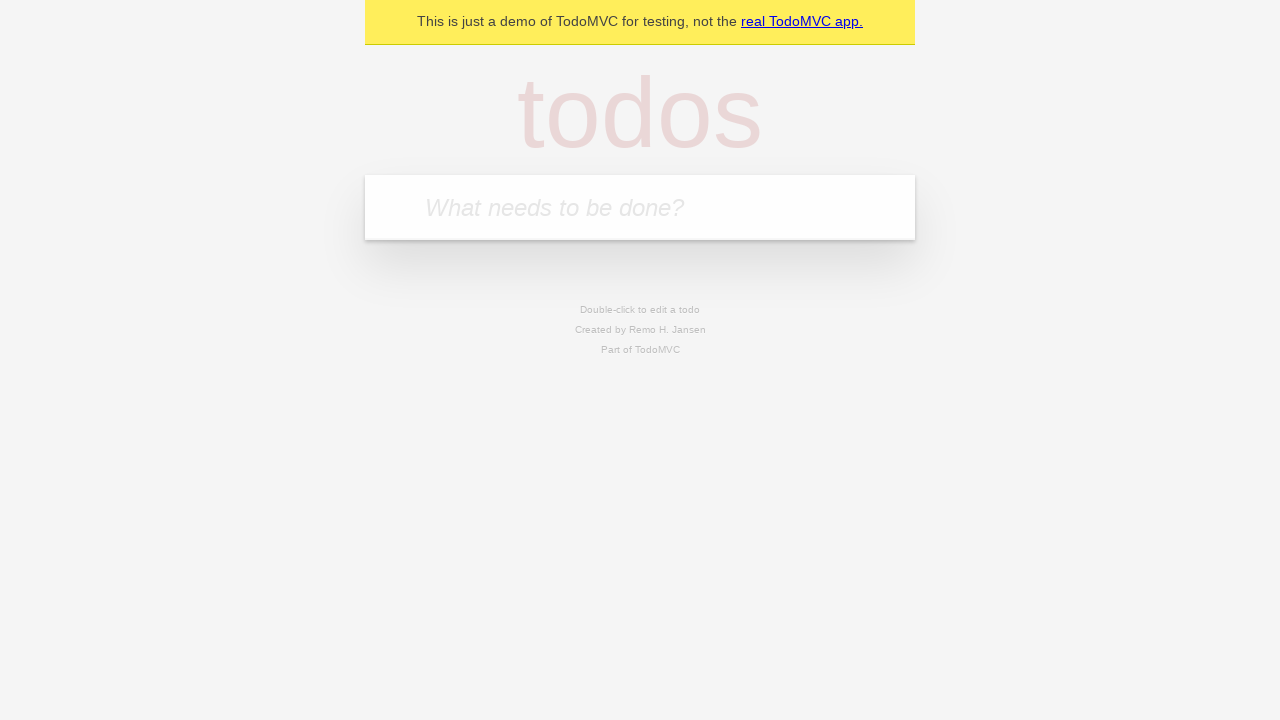

Filled todo input with 'buy some cheese' on internal:attr=[placeholder="What needs to be done?"i]
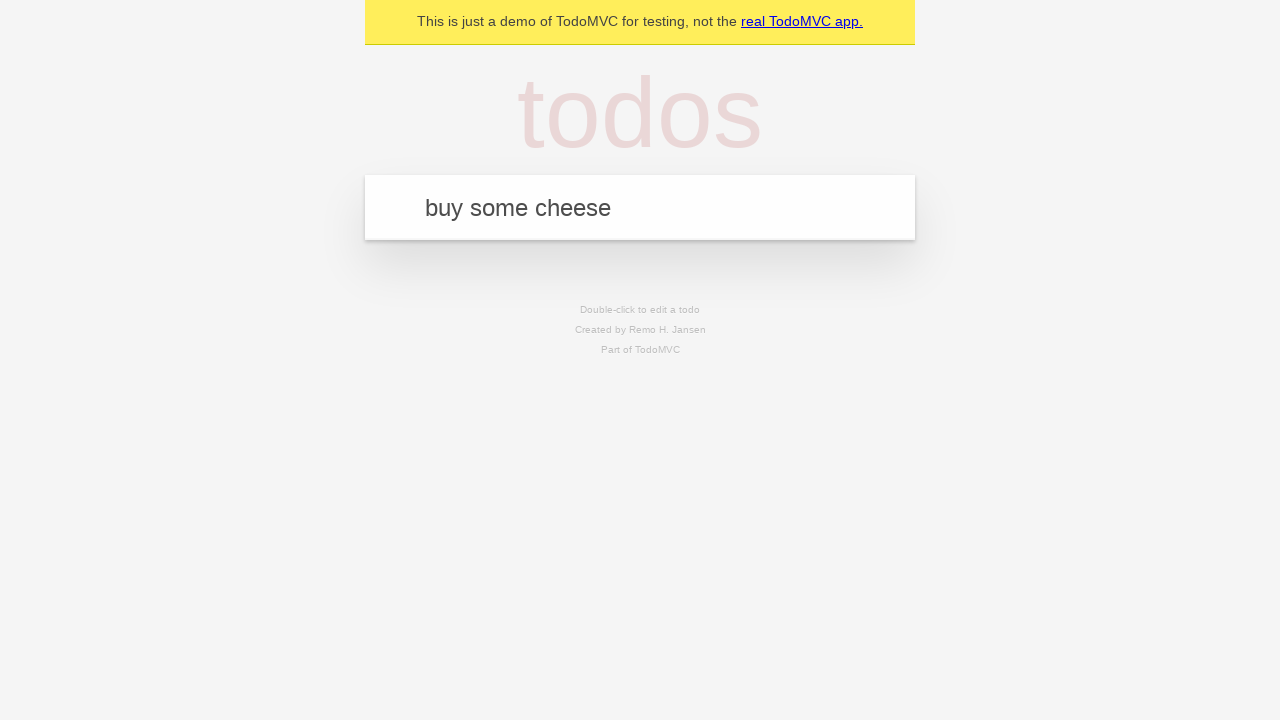

Pressed Enter to add first todo item on internal:attr=[placeholder="What needs to be done?"i]
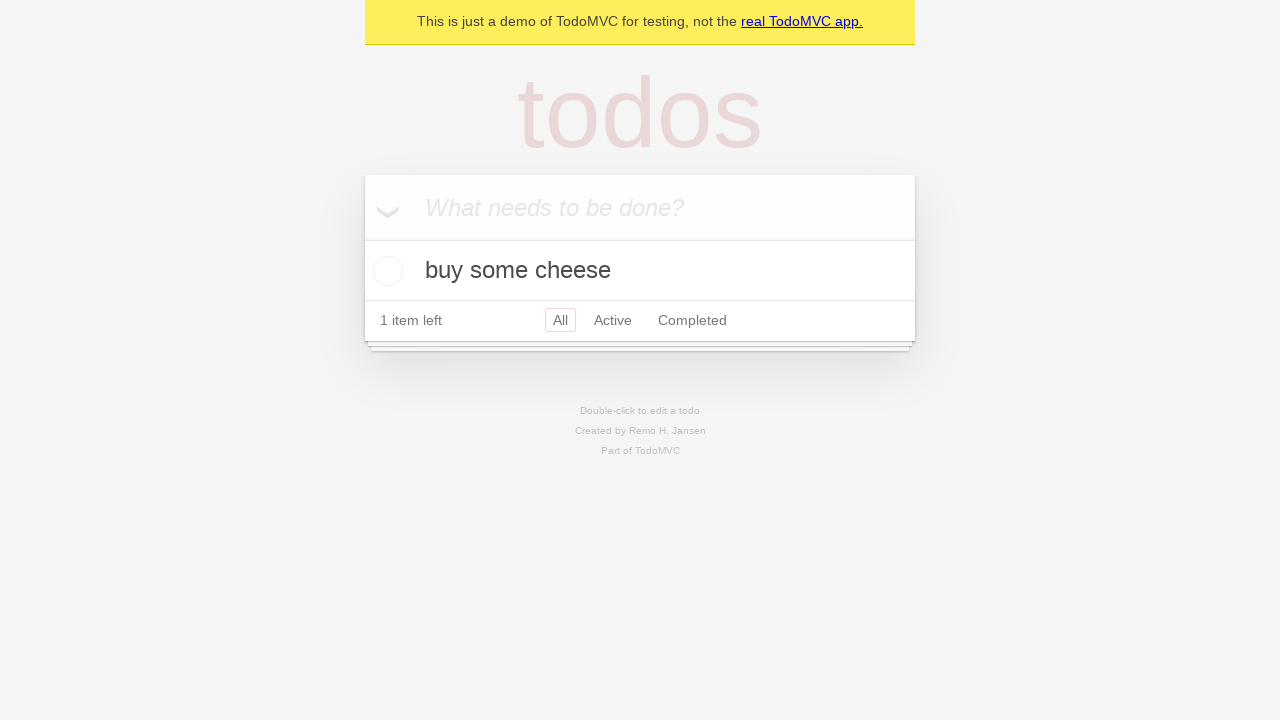

Filled todo input with 'feed the cat' on internal:attr=[placeholder="What needs to be done?"i]
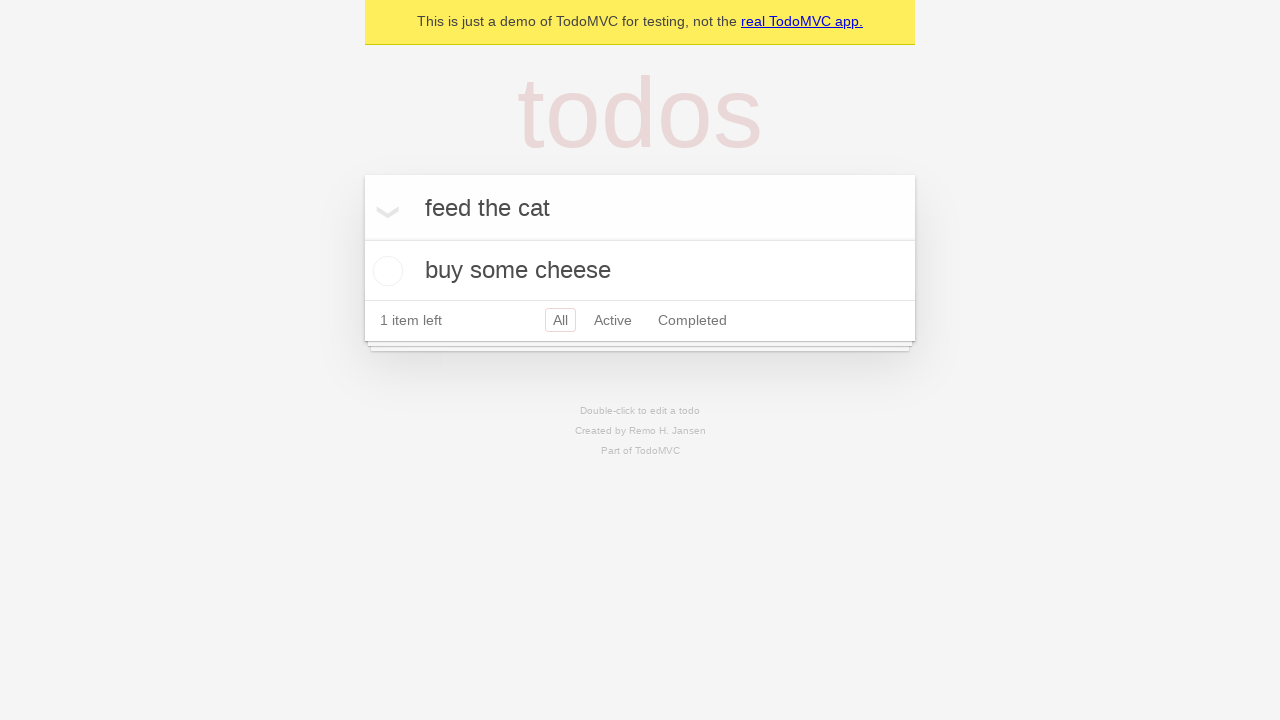

Pressed Enter to add second todo item on internal:attr=[placeholder="What needs to be done?"i]
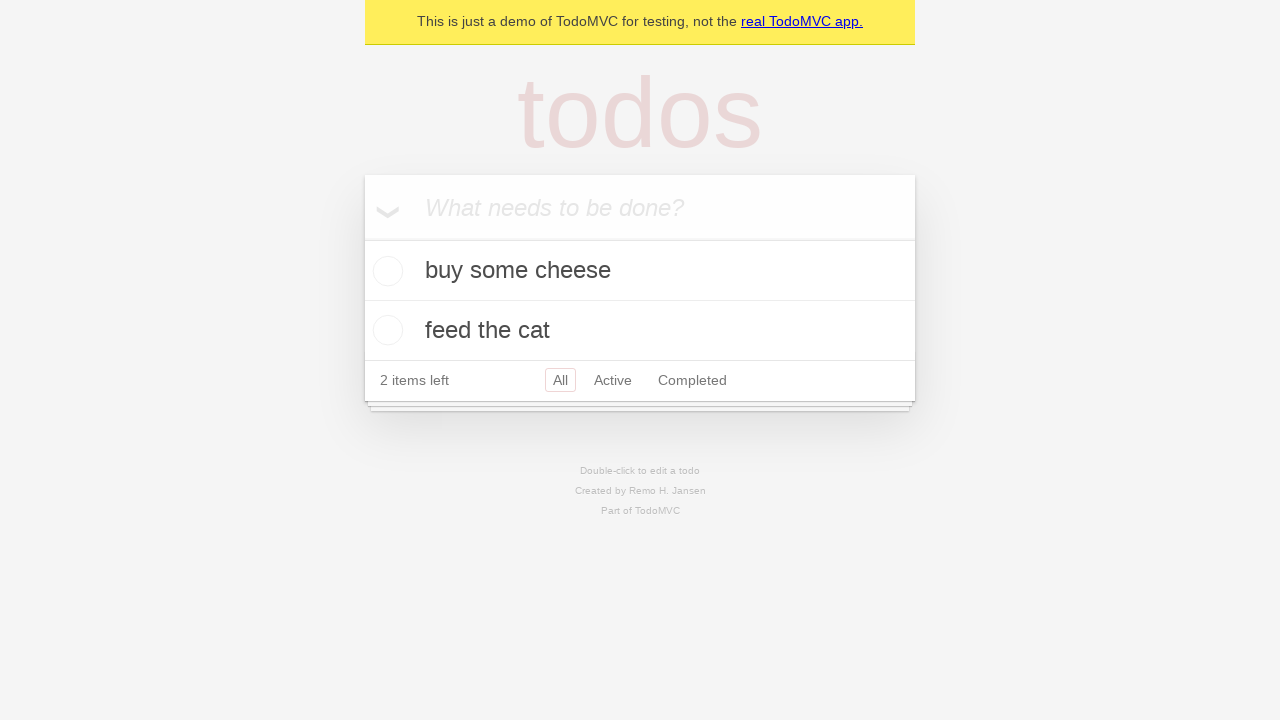

Filled todo input with 'book a doctors appointment' on internal:attr=[placeholder="What needs to be done?"i]
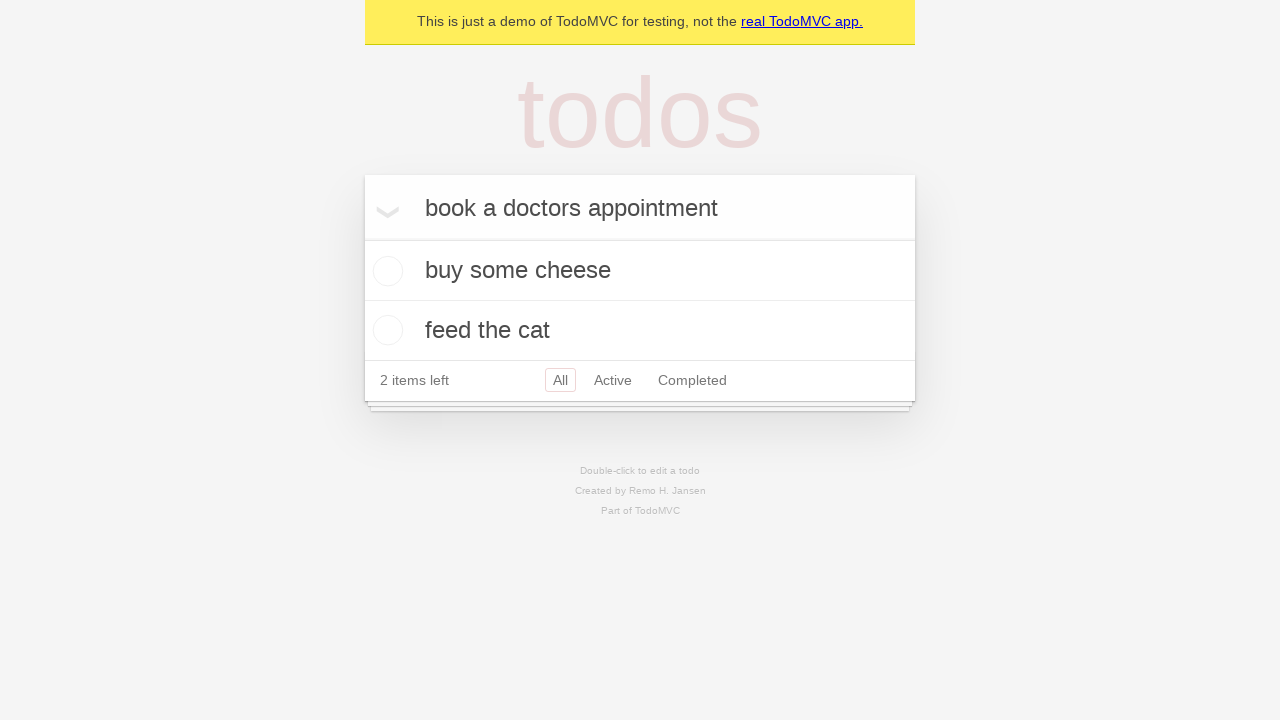

Pressed Enter to add third todo item on internal:attr=[placeholder="What needs to be done?"i]
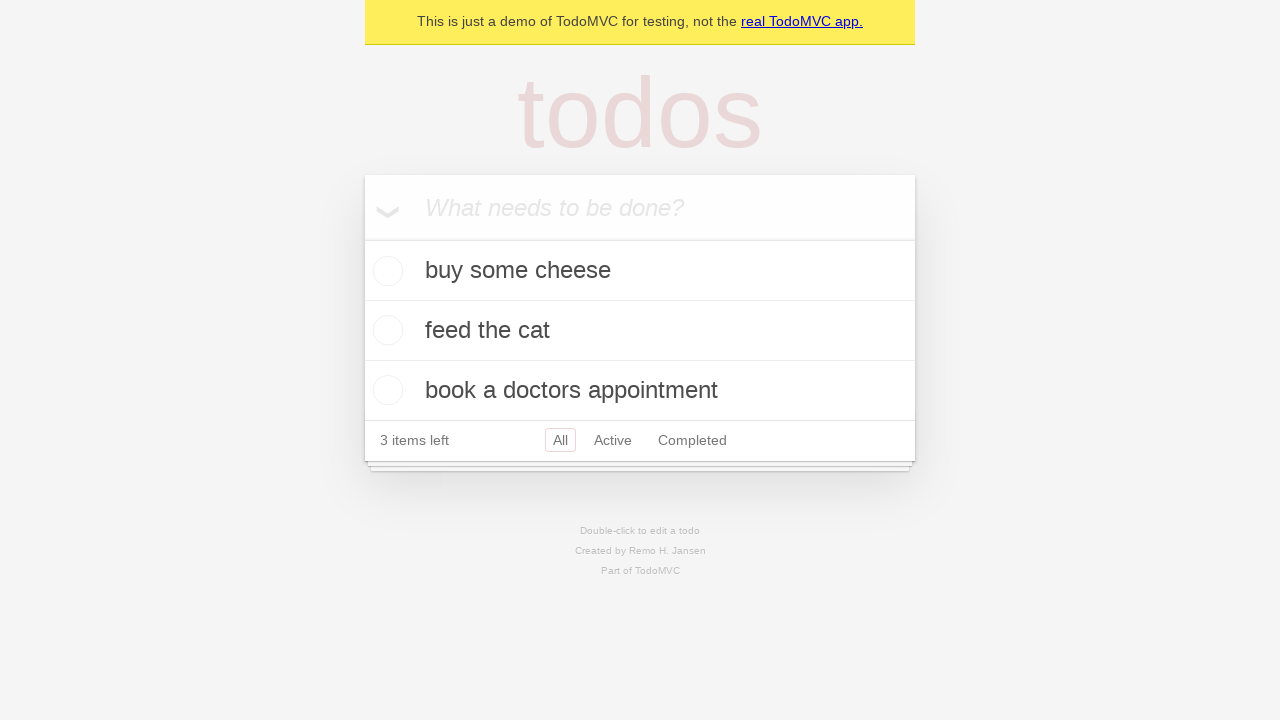

Checked the second todo item checkbox at (385, 330) on internal:testid=[data-testid="todo-item"s] >> nth=1 >> internal:role=checkbox
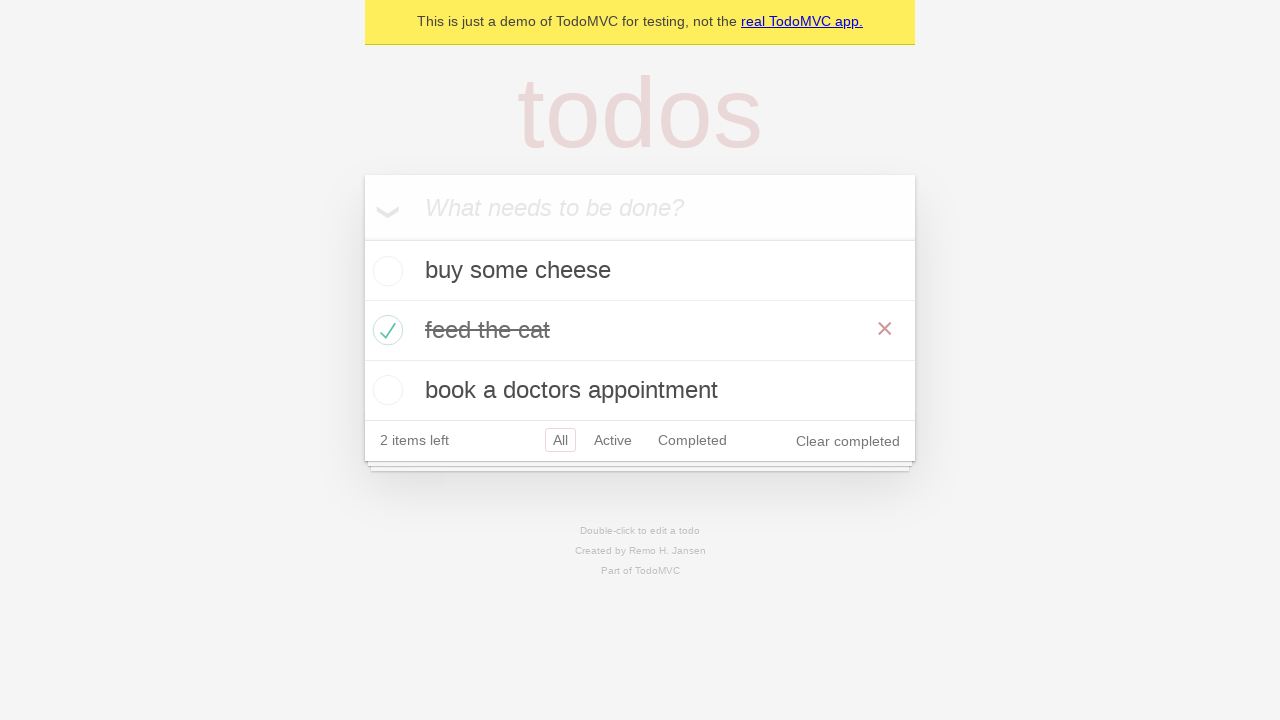

Clicked the 'Clear completed' button at (848, 441) on internal:role=button[name="Clear completed"i]
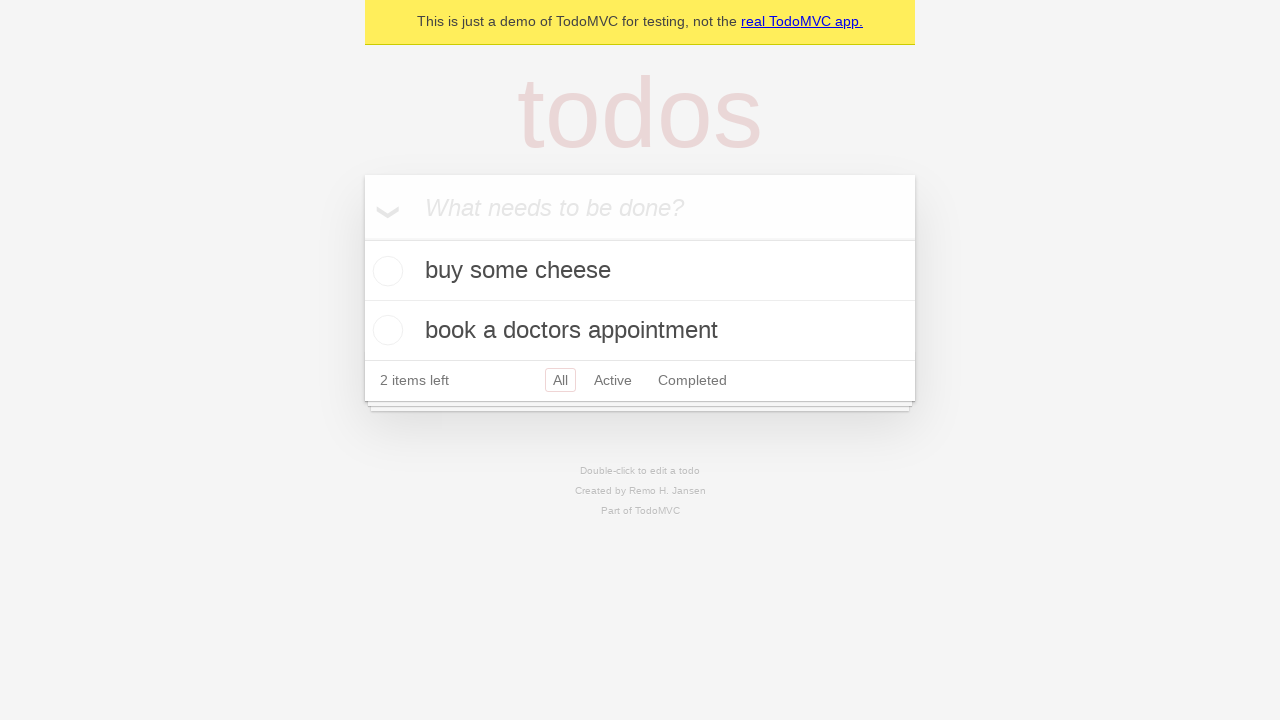

Verified remaining todo items are present
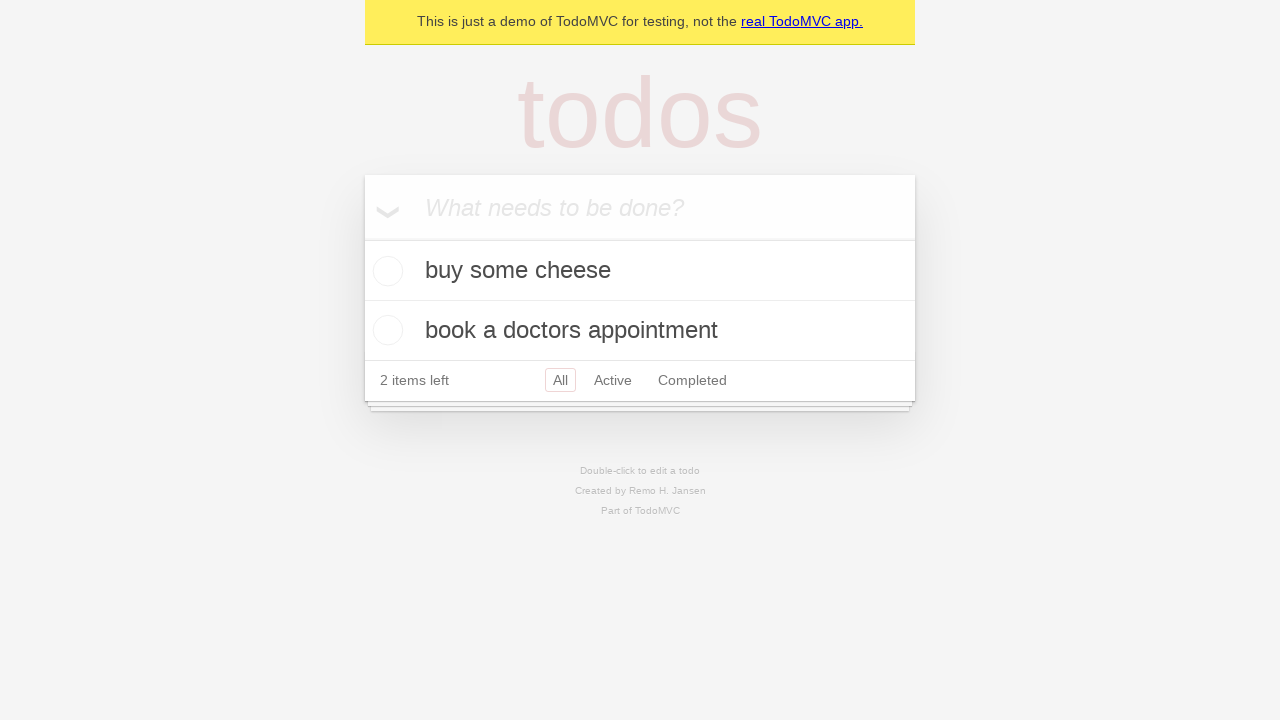

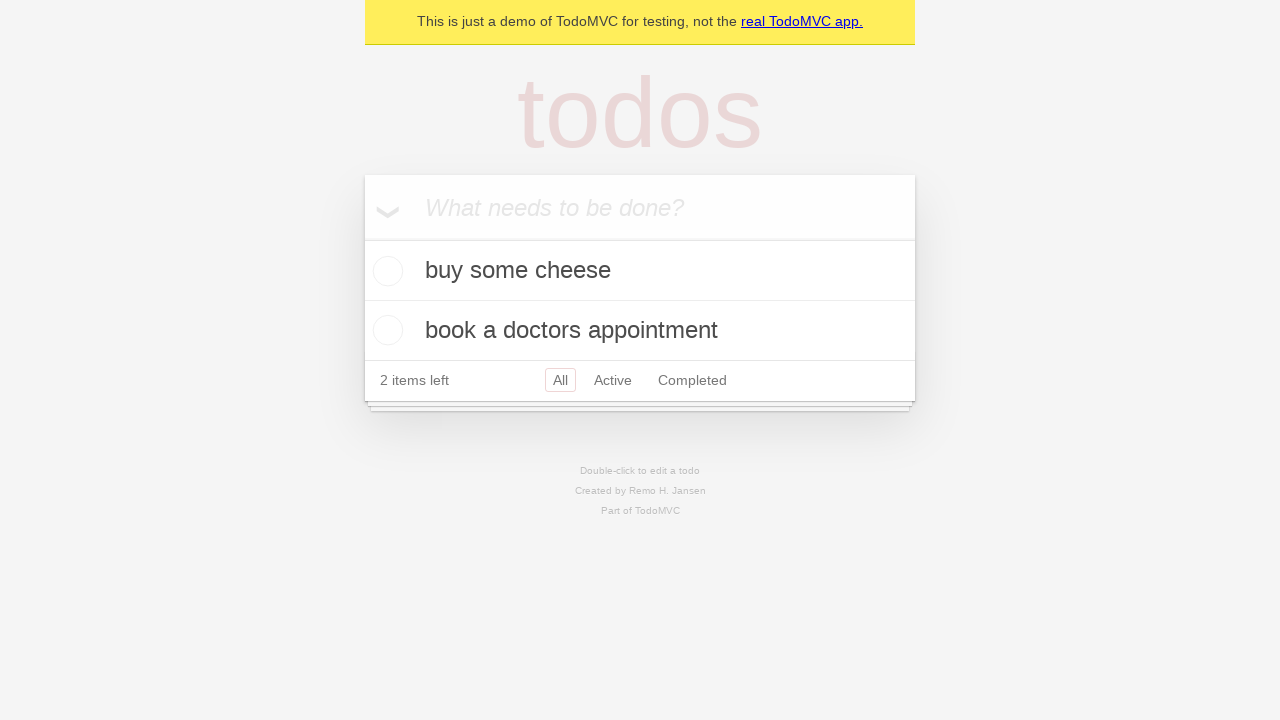